Tests that the navigation buttons on the Disappearing Elements page have the correct text labels

Starting URL: https://the-internet.herokuapp.com/

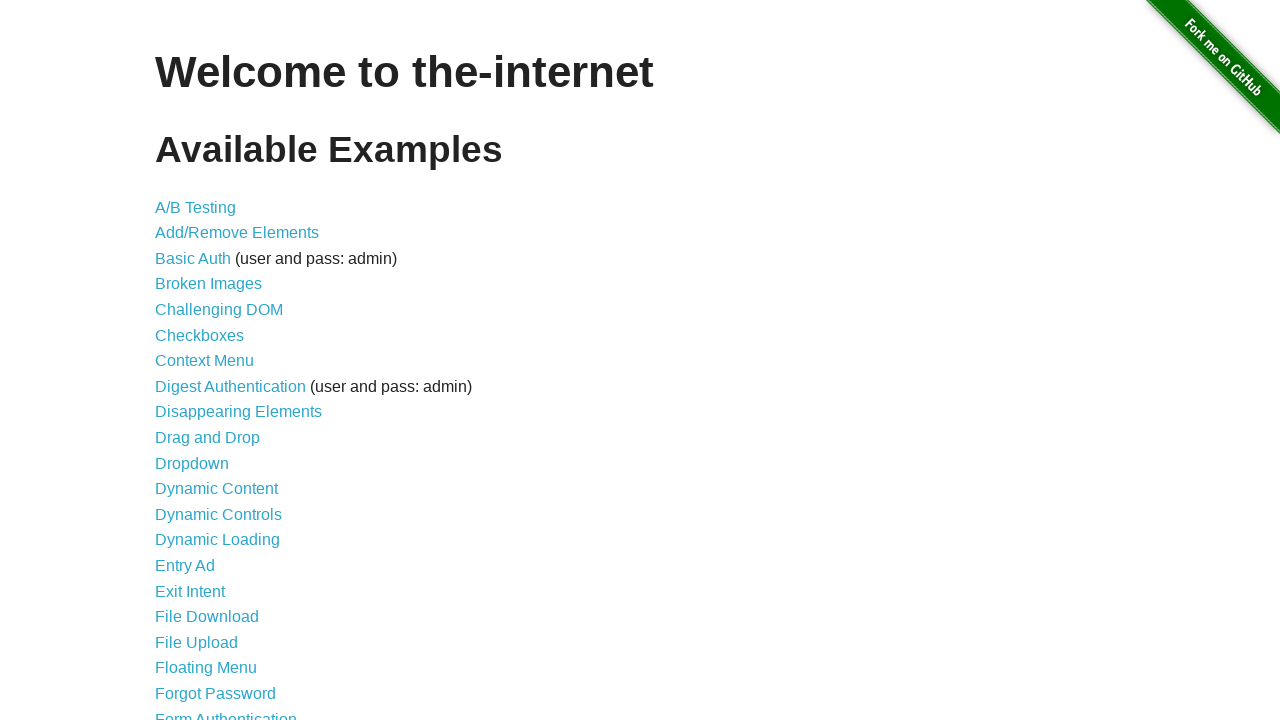

Waited for h1 element to load on the-internet.herokuapp.com homepage
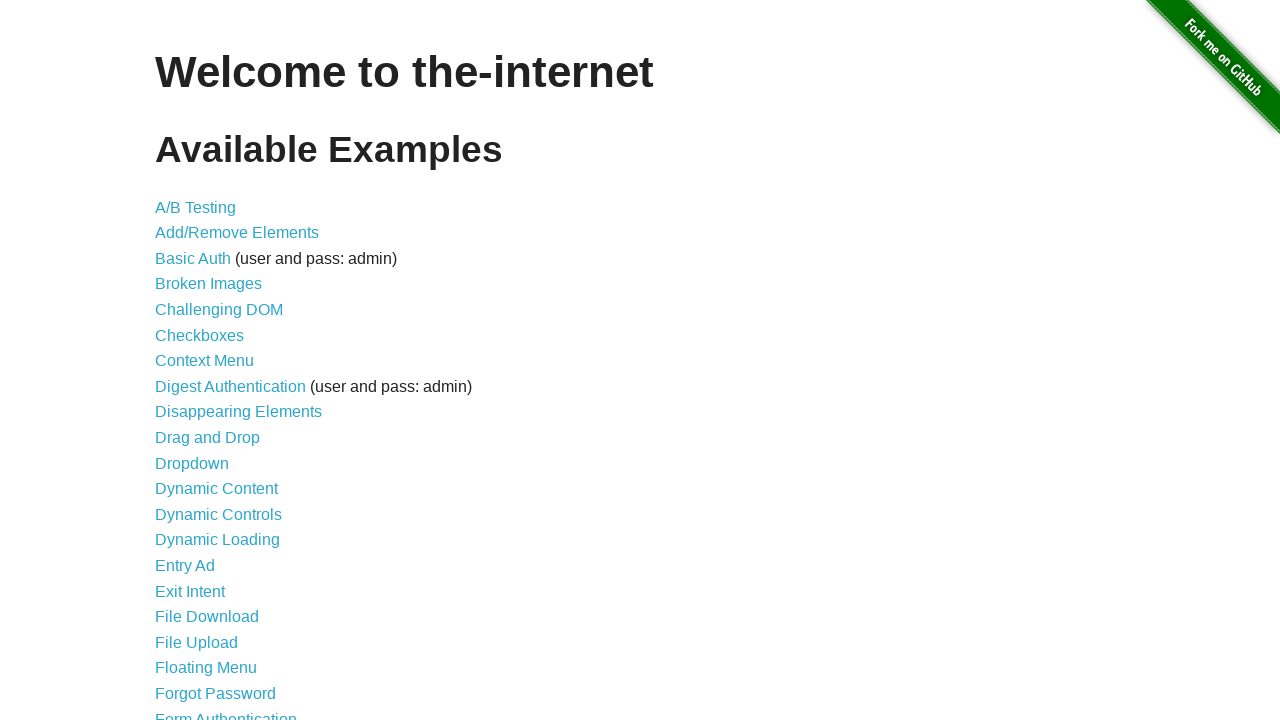

Clicked on Disappearing Elements link from navigation menu at (238, 412) on xpath=/html/body/div[2]/div/ul/li[9]/a
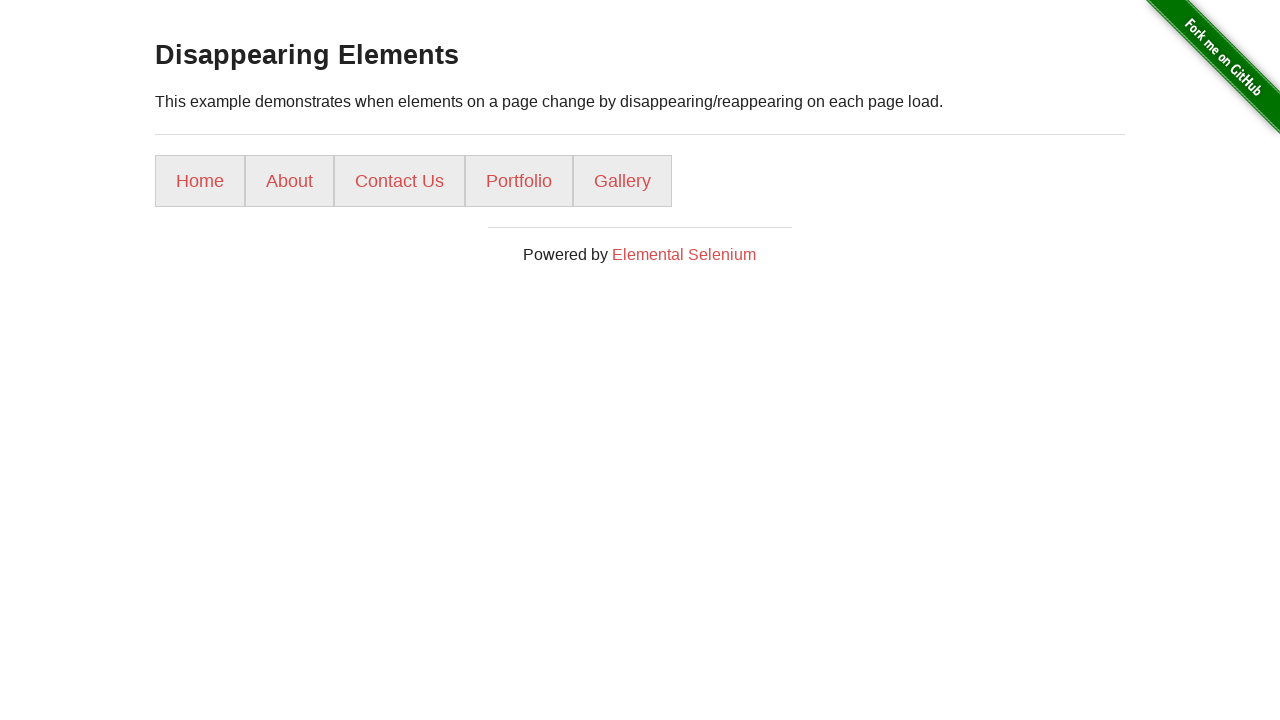

Waited for navigation button elements (li) to load on Disappearing Elements page
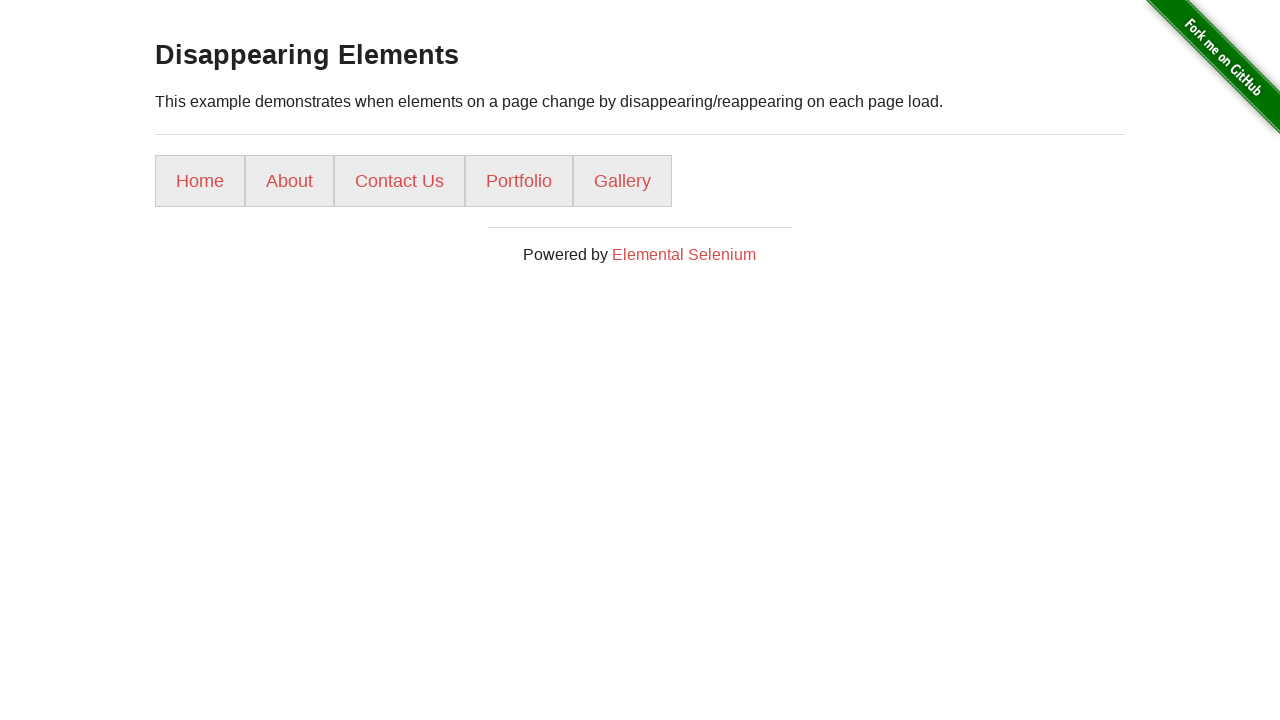

Verified button 1 has correct text: 'Home'
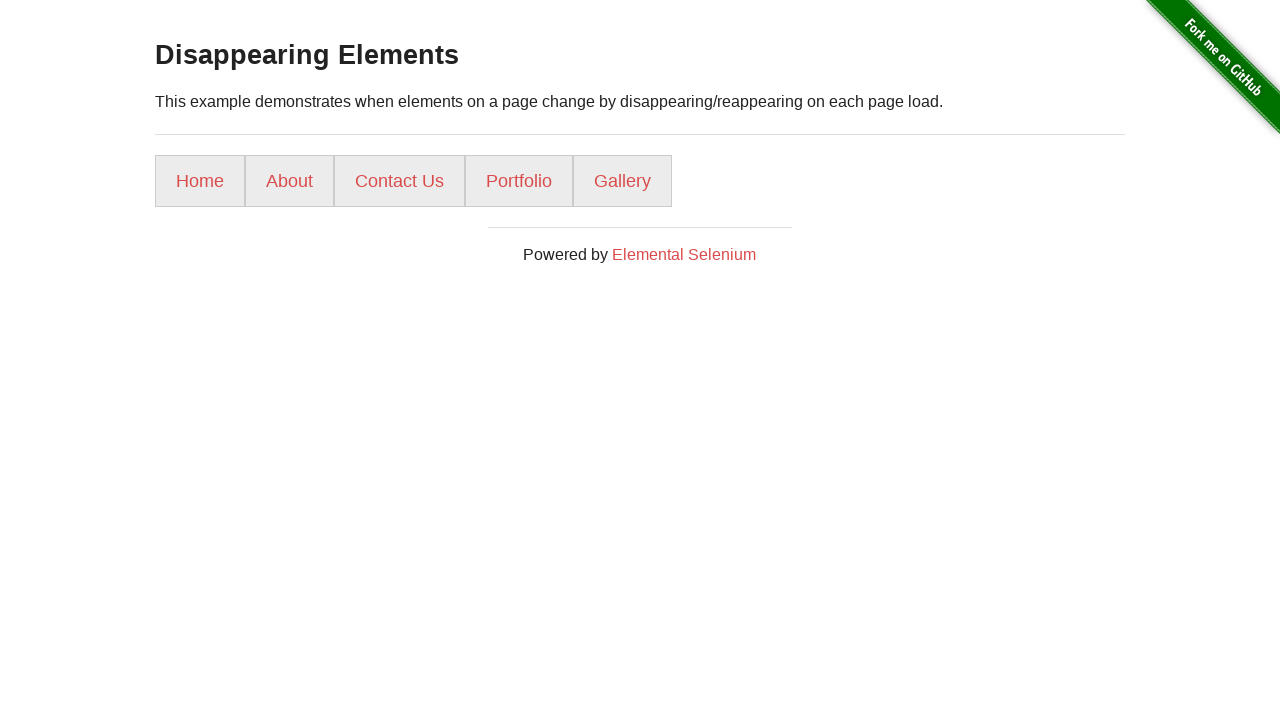

Verified button 2 has correct text: 'About'
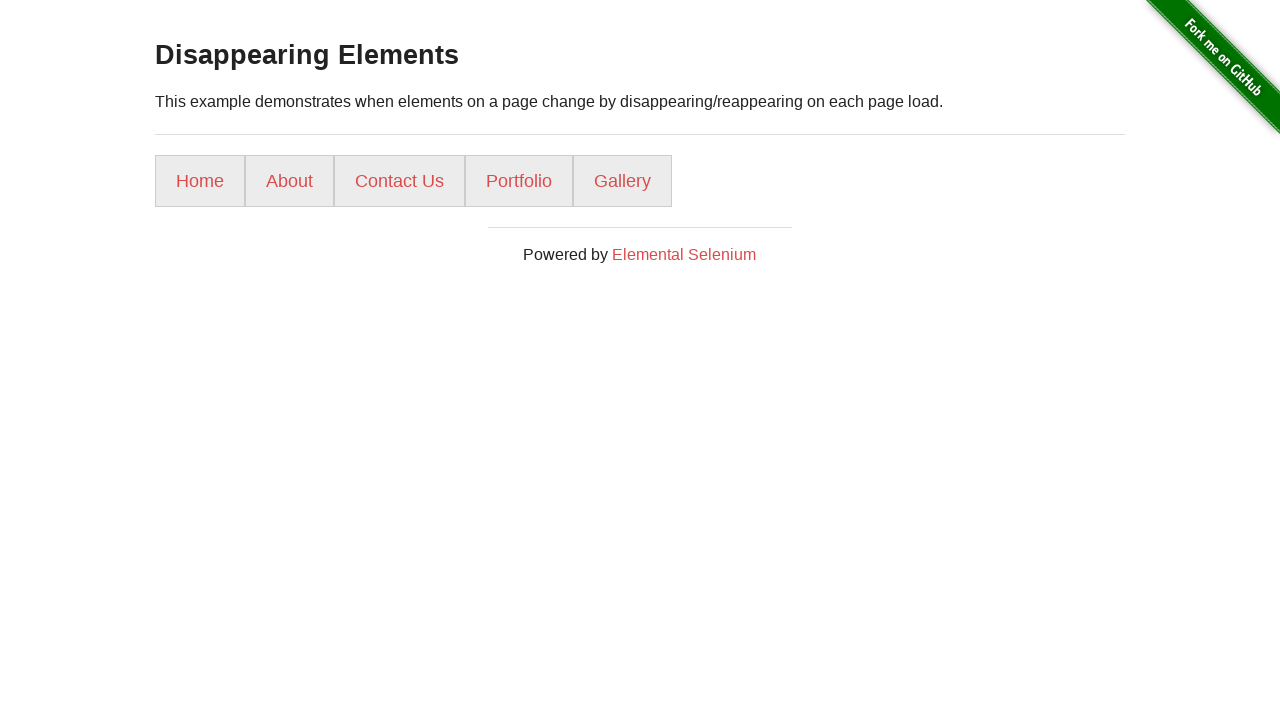

Verified button 3 has correct text: 'Contact Us'
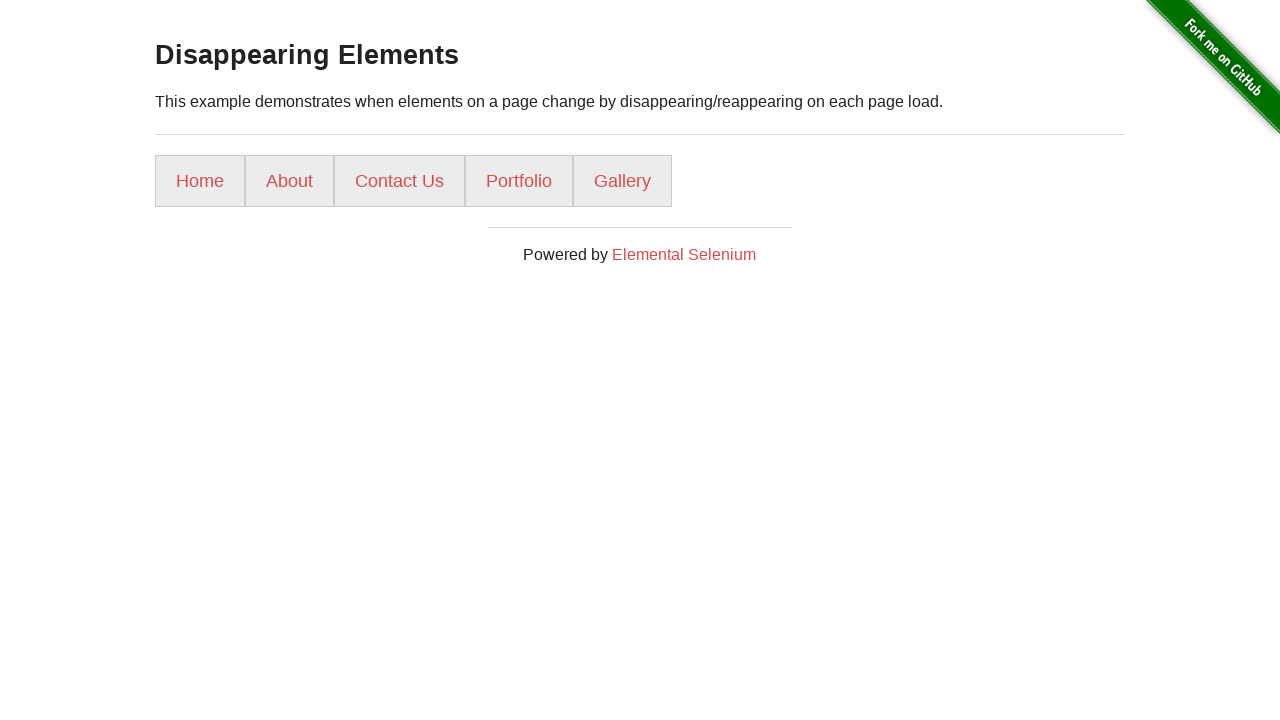

Verified button 4 has correct text: 'Portfolio'
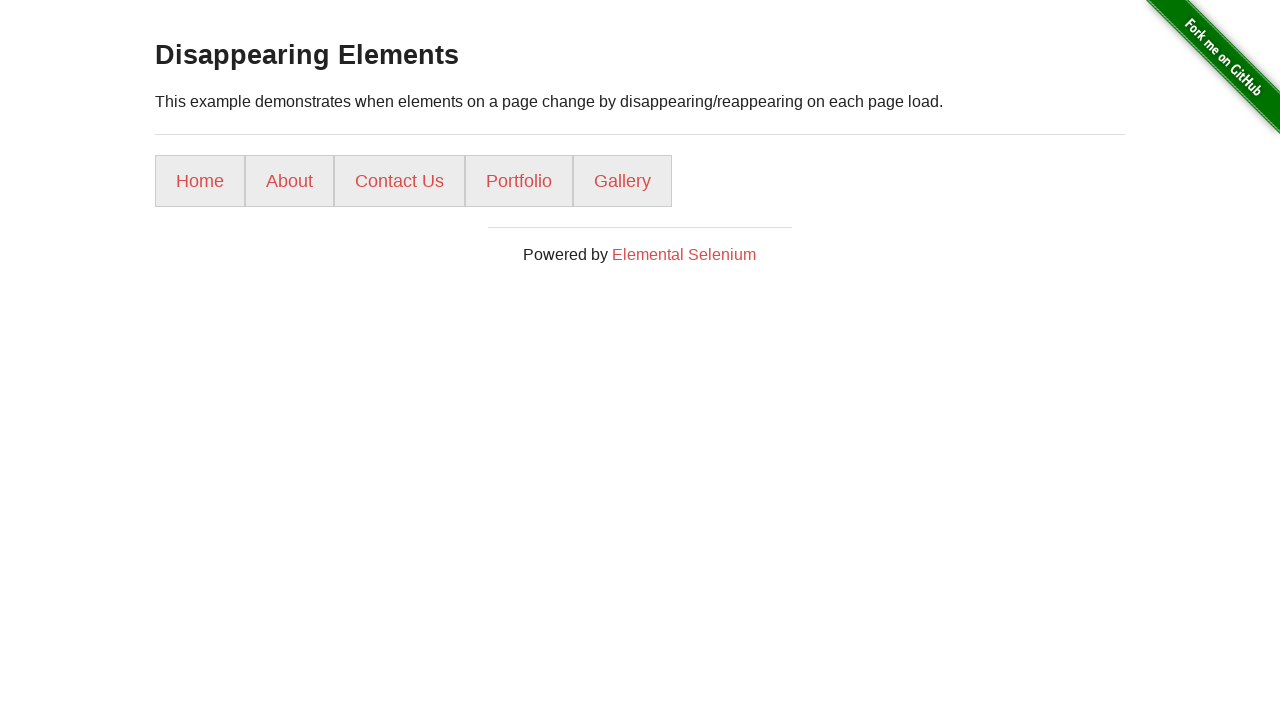

Verified button 5 has correct text: 'Gallery'
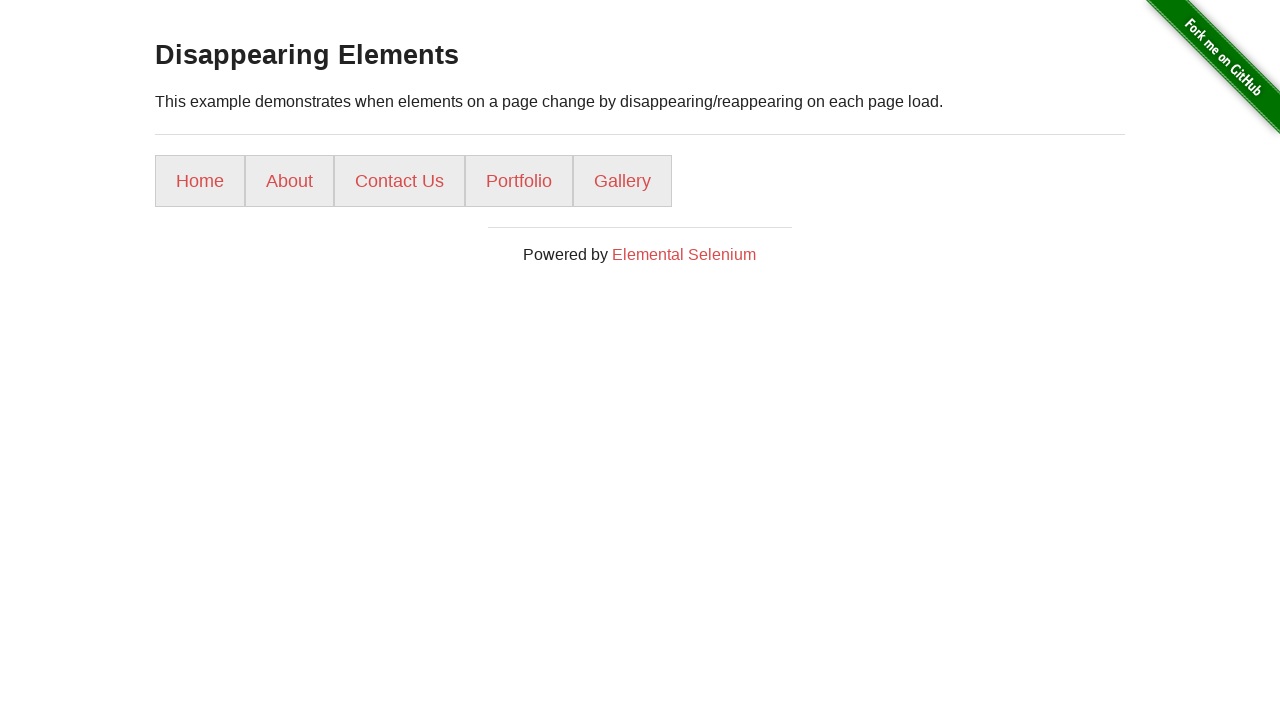

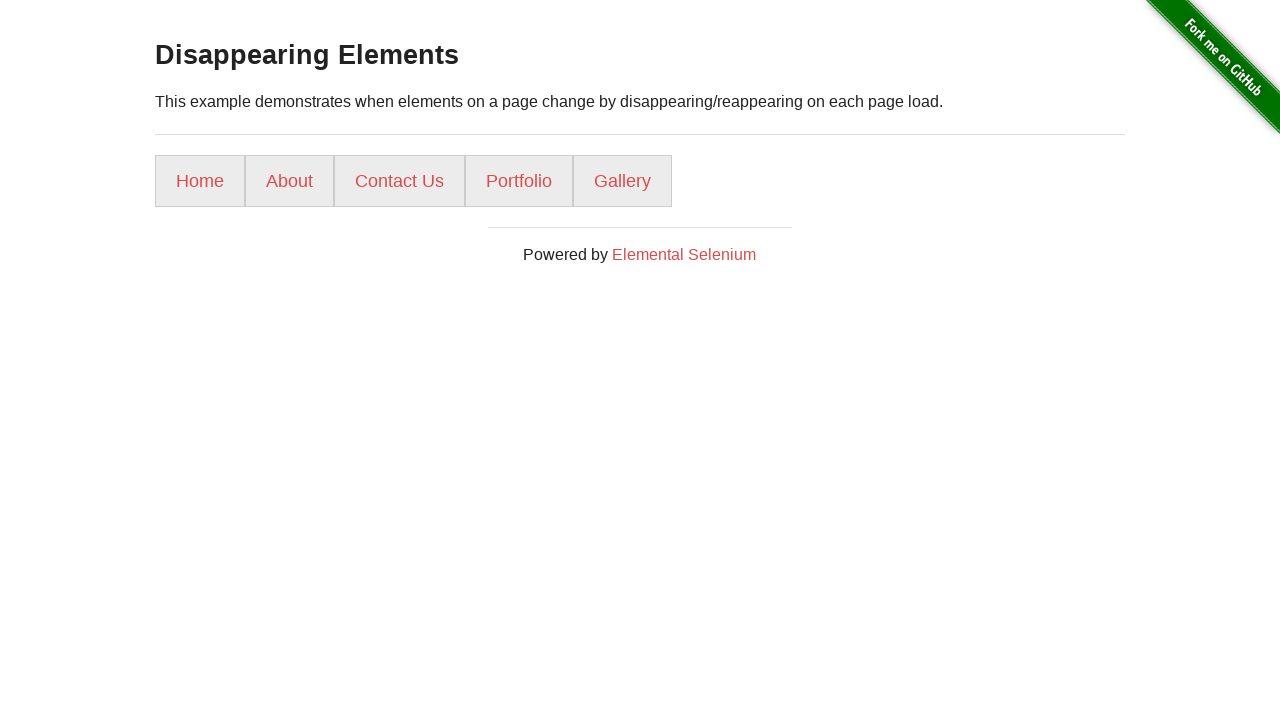